Tests window and iframe handling by switching to an iframe, clicking a button that opens a new window, then switching between windows

Starting URL: https://www.w3schools.com/jsref/tryit.asp?filename=tryjsref_win_open

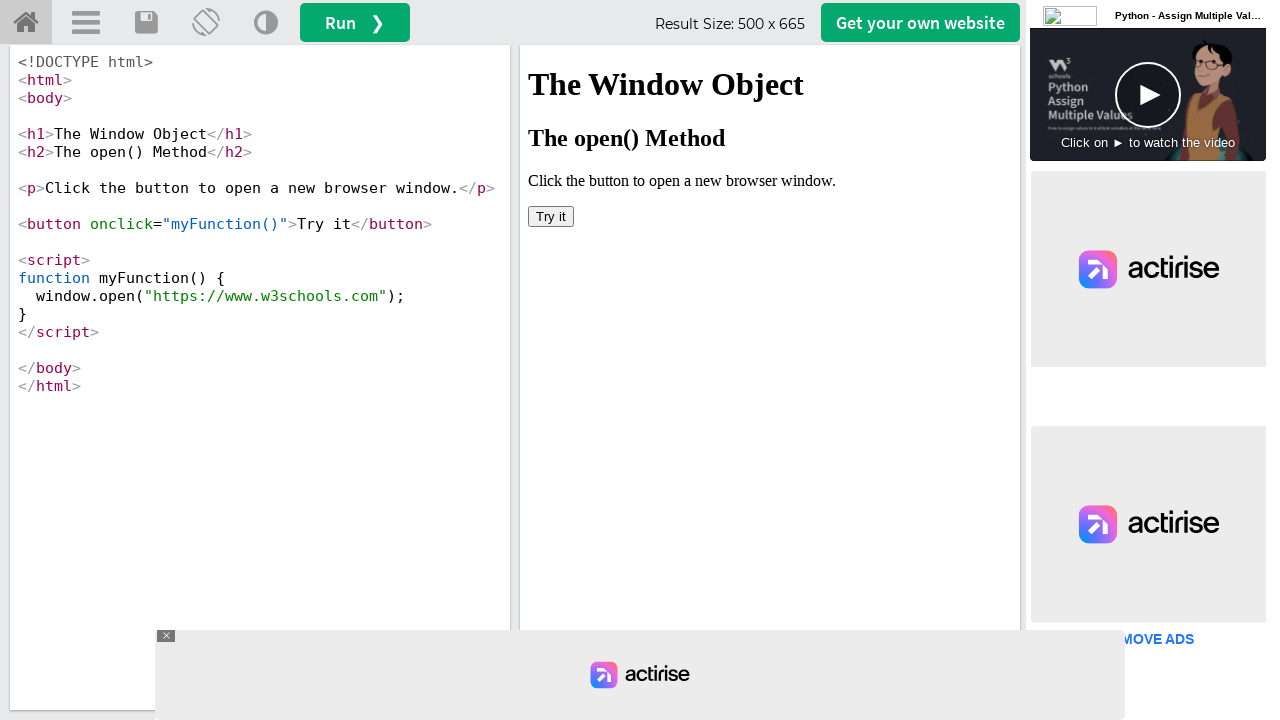

Retrieved parent window (current page)
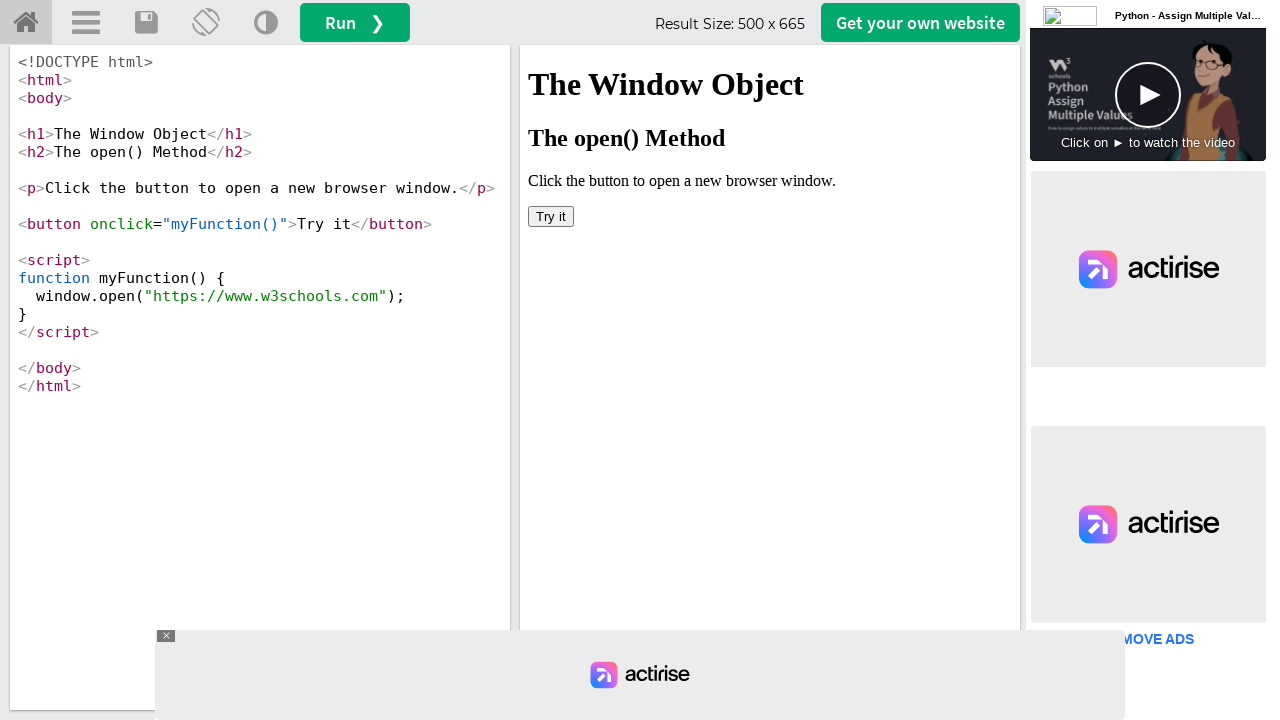

Located iframe with name 'iframeResult'
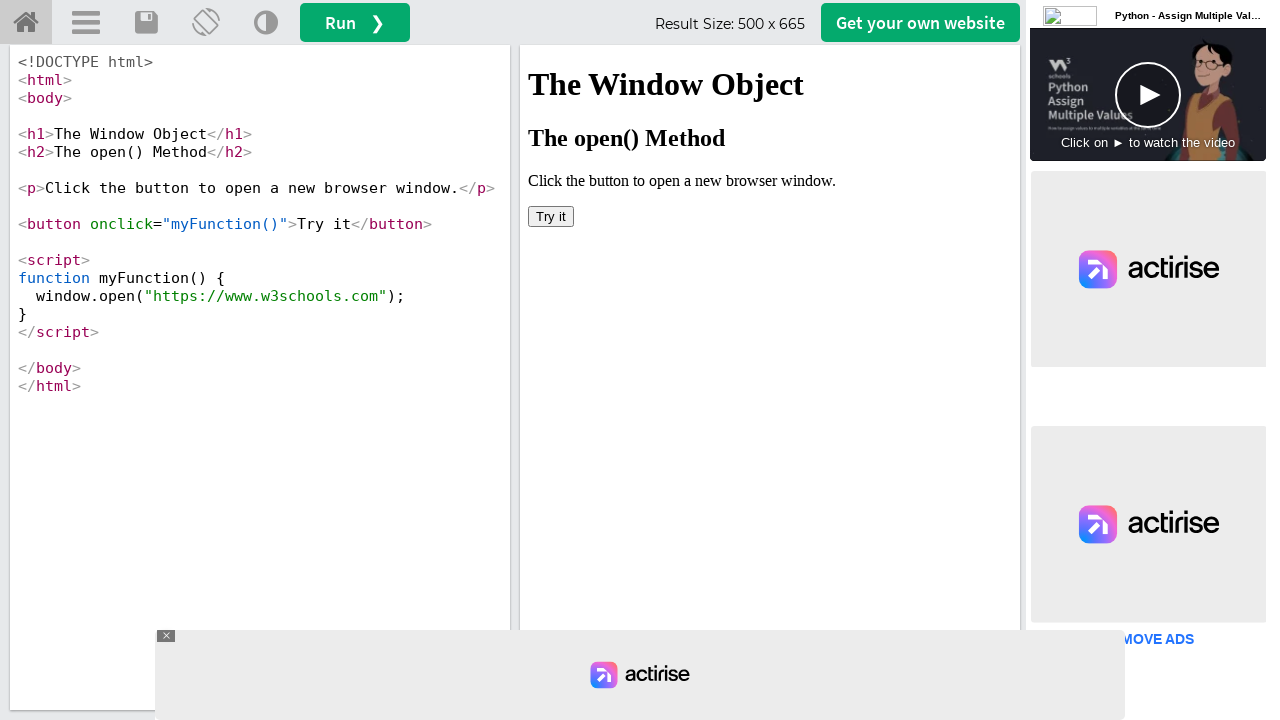

Clicked 'Try it' button inside iframe, new window opened at (551, 216) on iframe[name='iframeResult'] >> internal:control=enter-frame >> button:has-text('
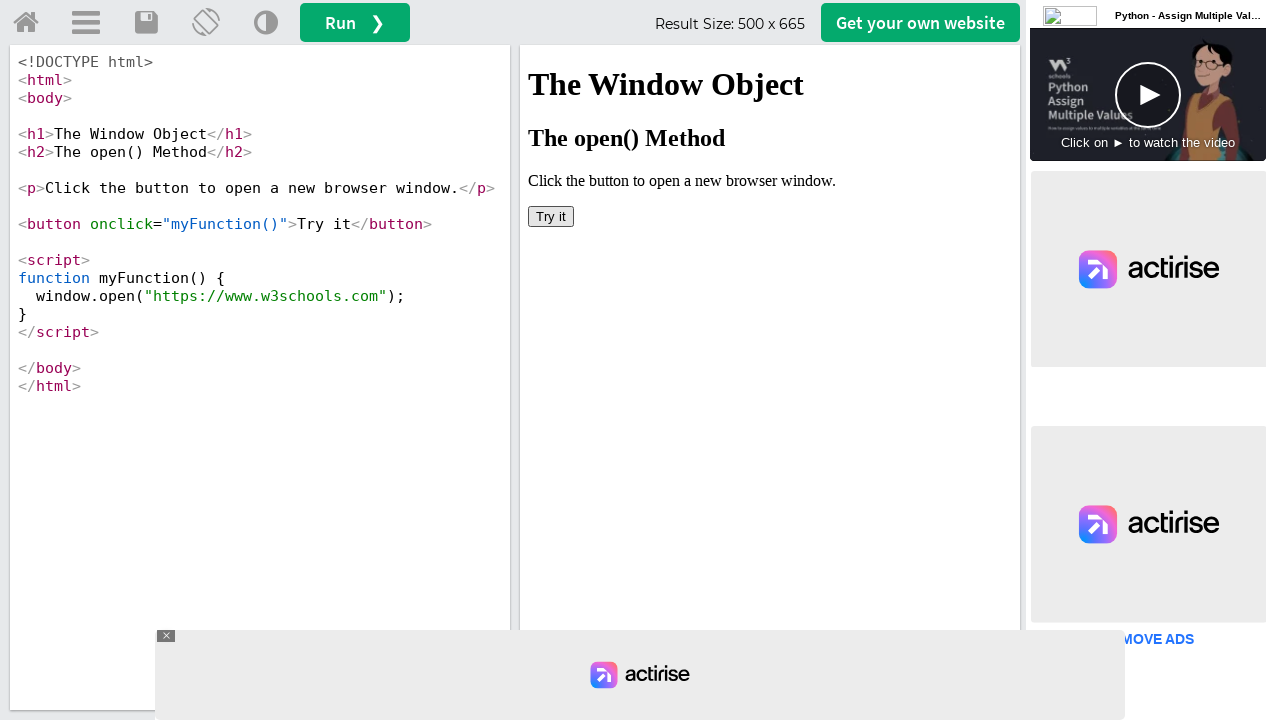

Retrieved popup/child window object
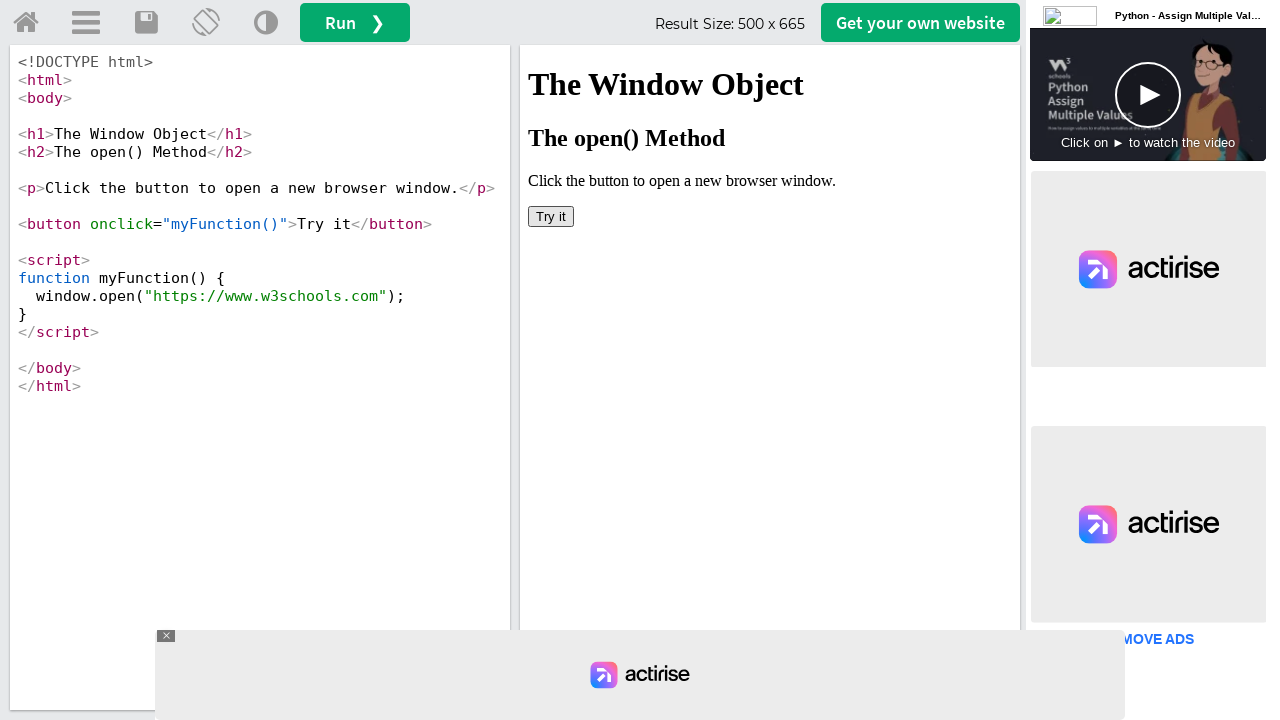

Retrieved child window title: W3Schools Online Web Tutorials
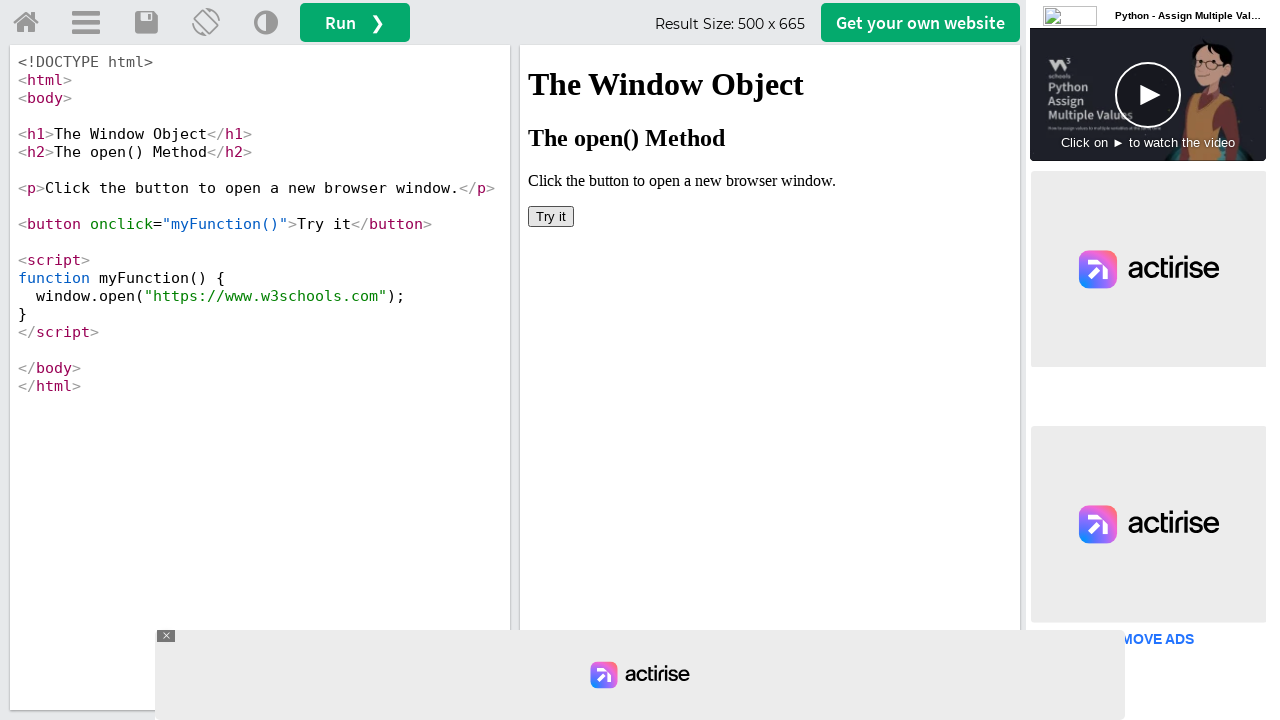

Closed child window
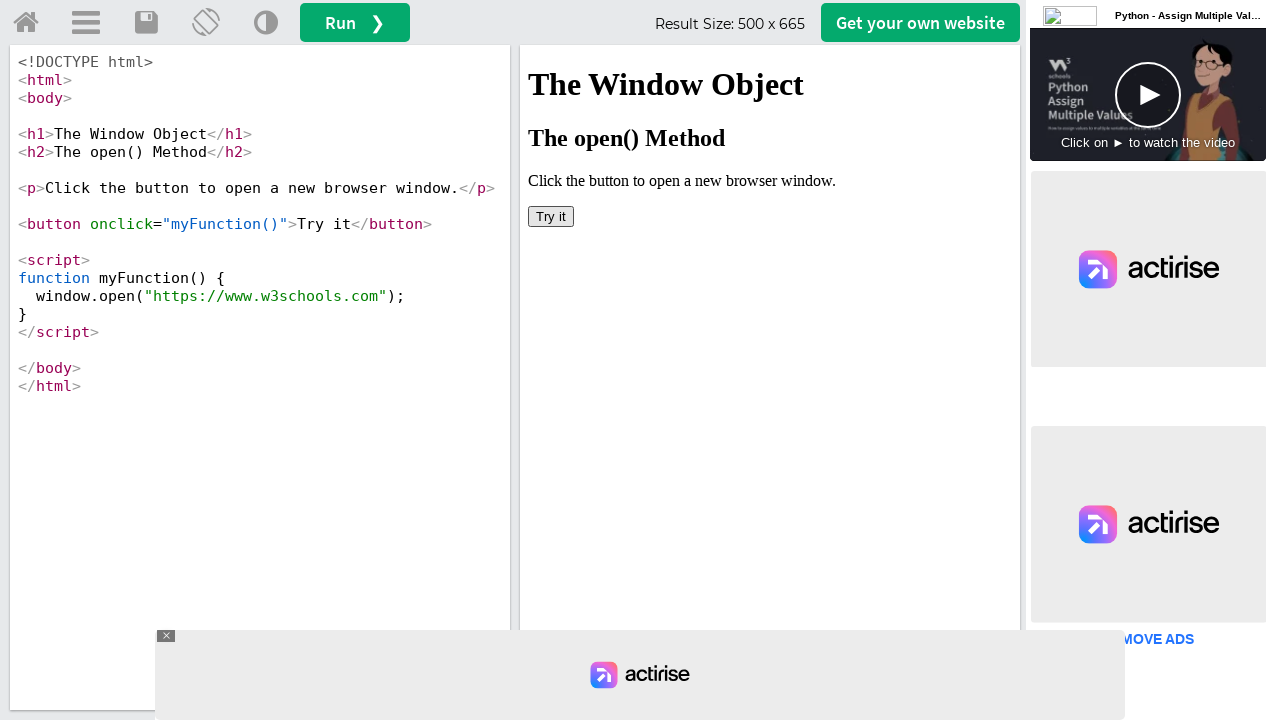

Retrieved parent window title: W3Schools Tryit Editor
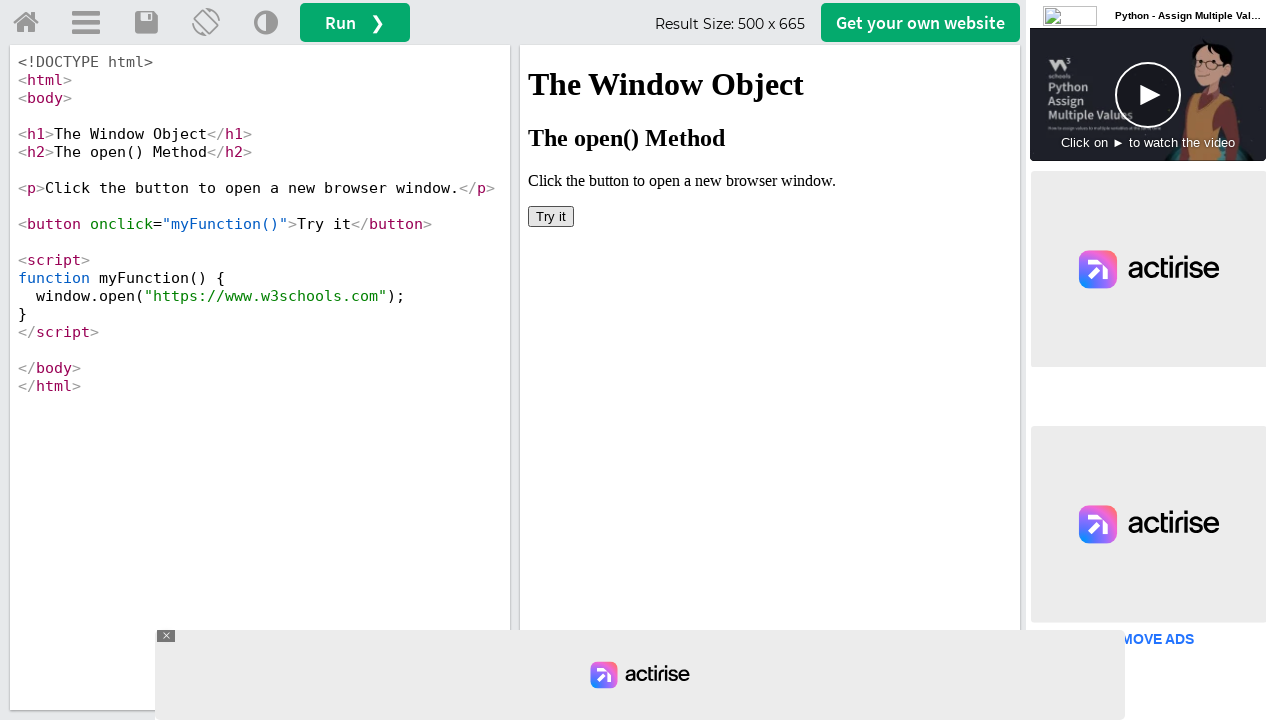

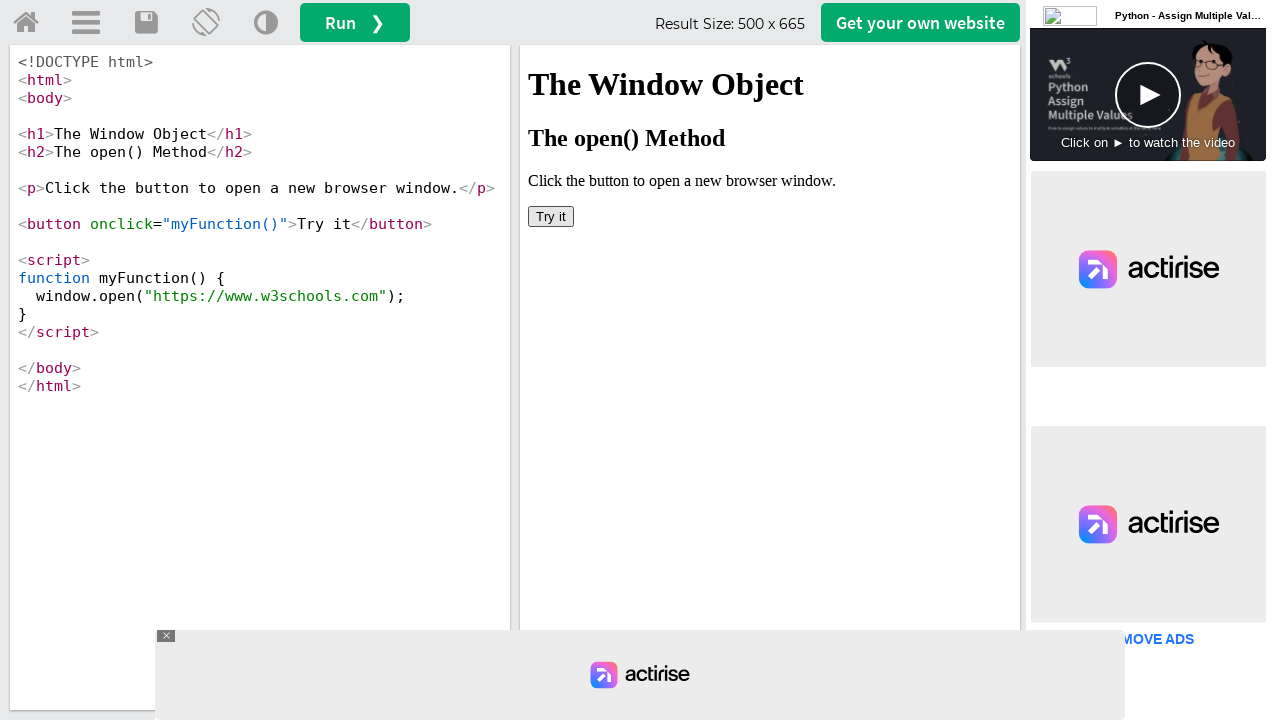